Tests working with multiple browser windows by clicking a link that opens a new window, then switching between the original and new windows to verify their titles.

Starting URL: https://the-internet.herokuapp.com/windows

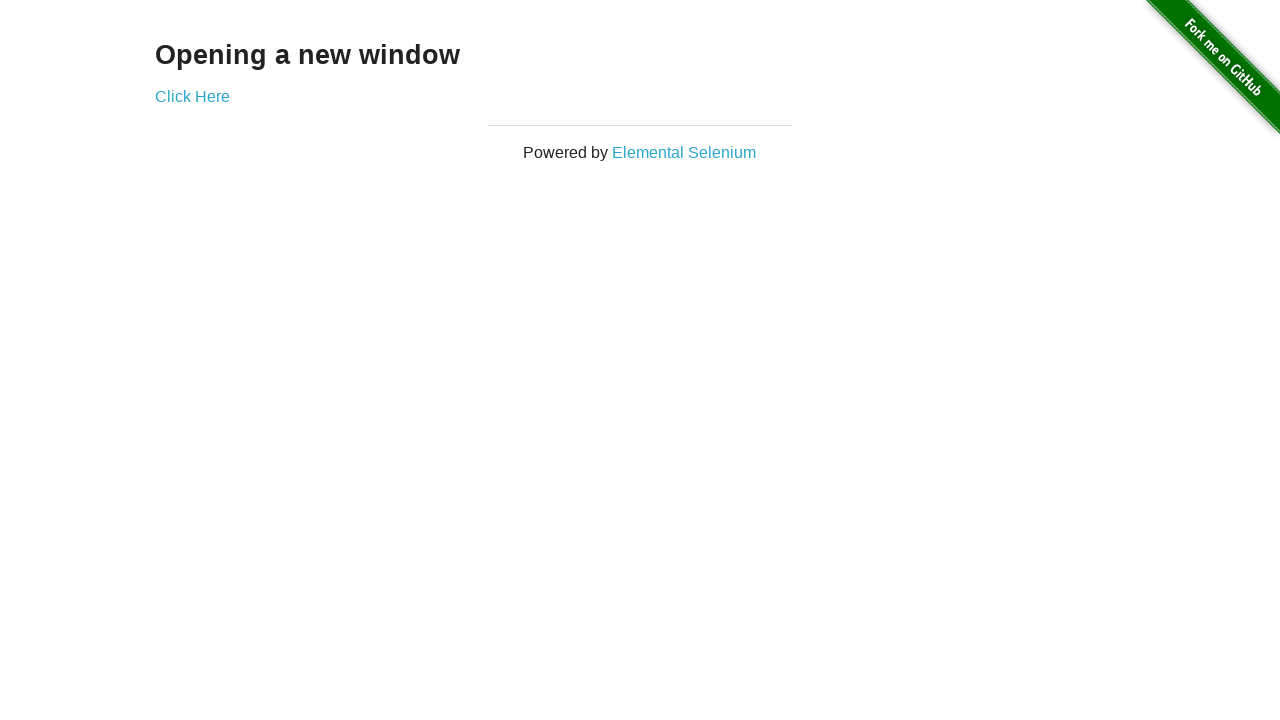

Clicked link to open new window at (192, 96) on .example a
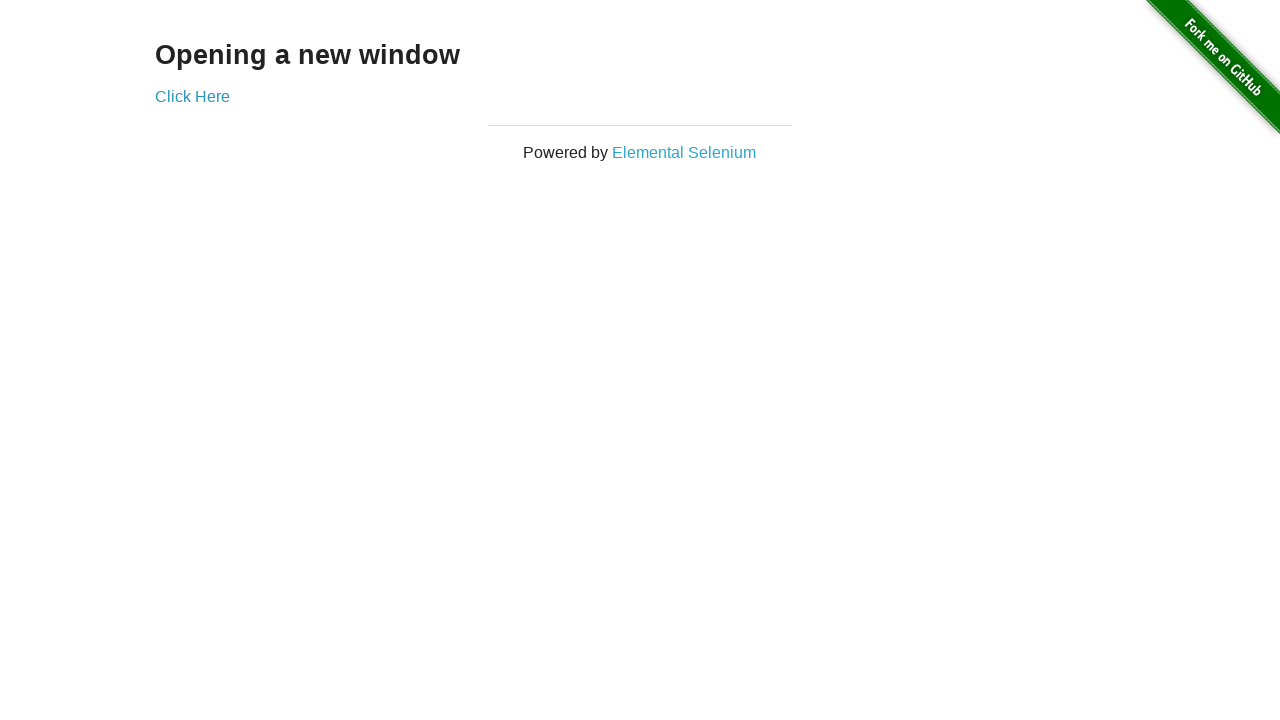

New window opened and reference obtained
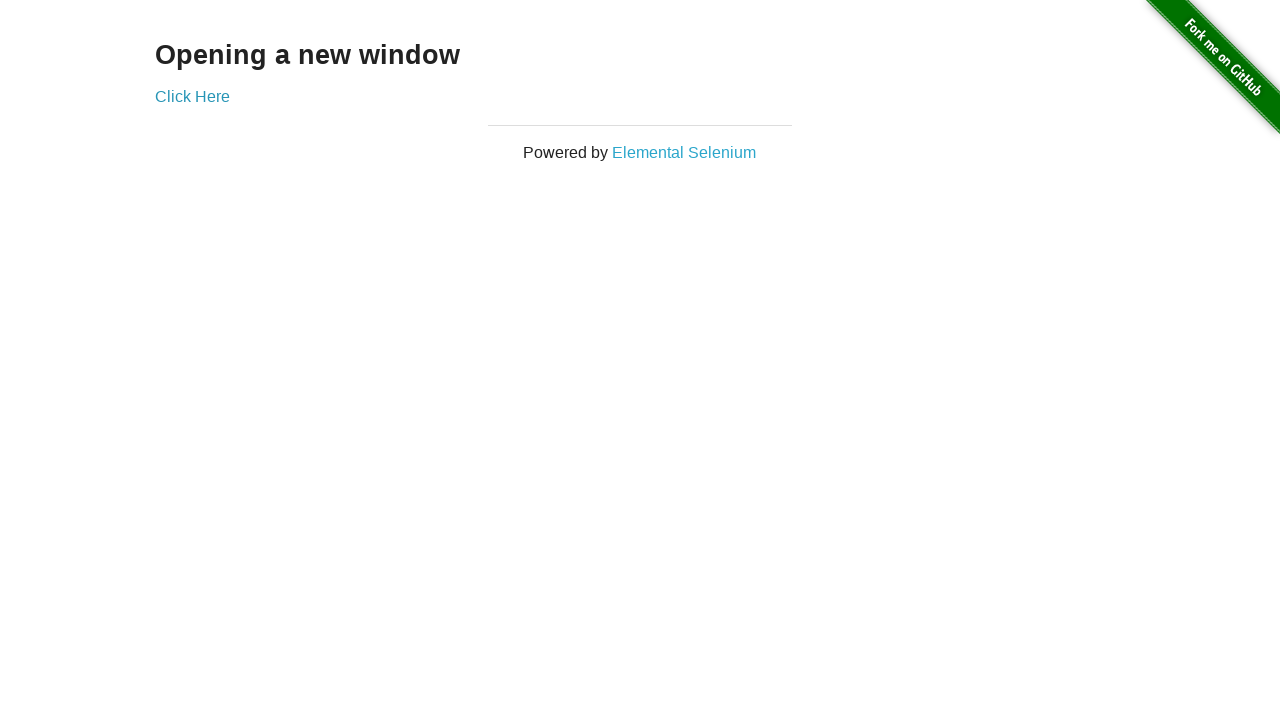

New window finished loading
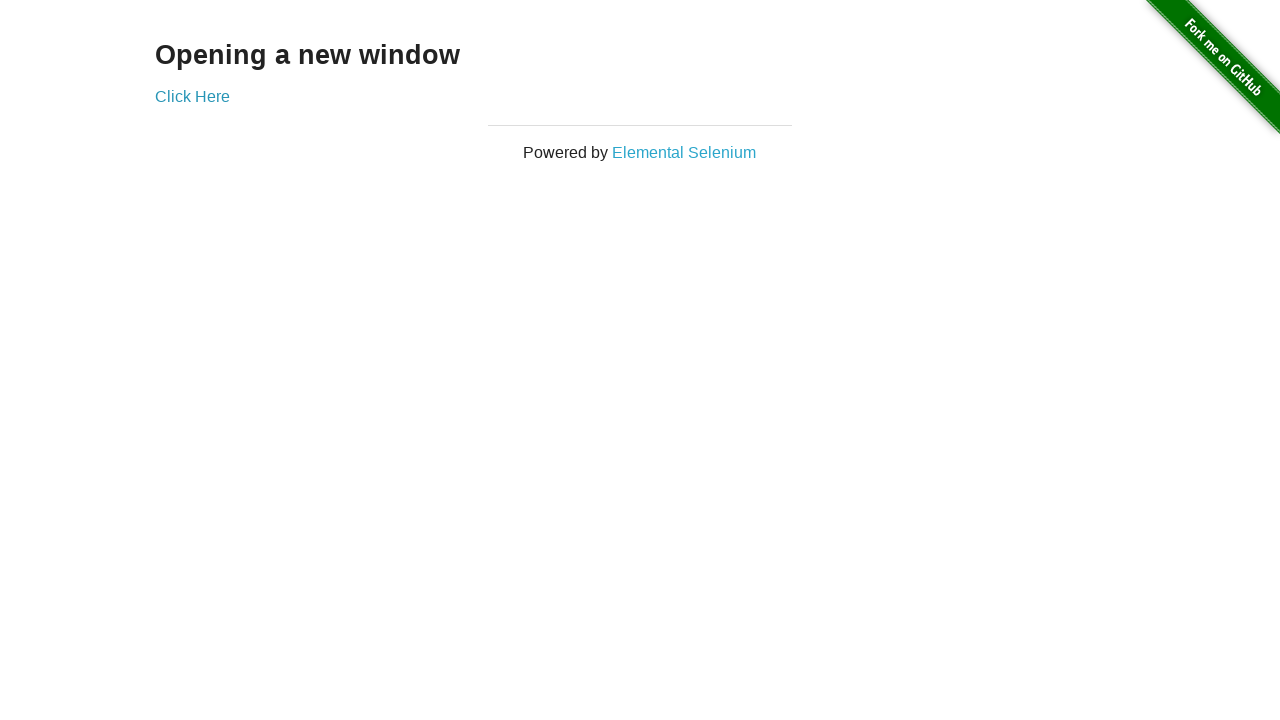

Verified original window title is 'The Internet'
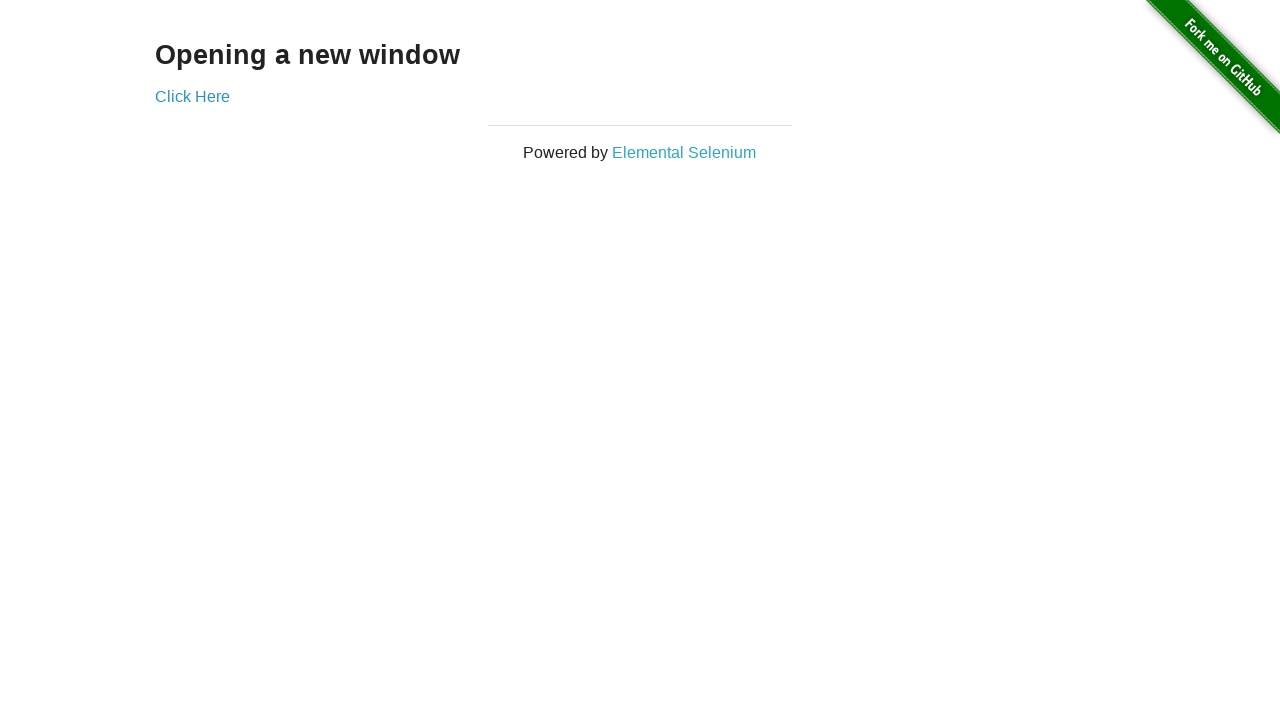

Verified new window title is 'New Window'
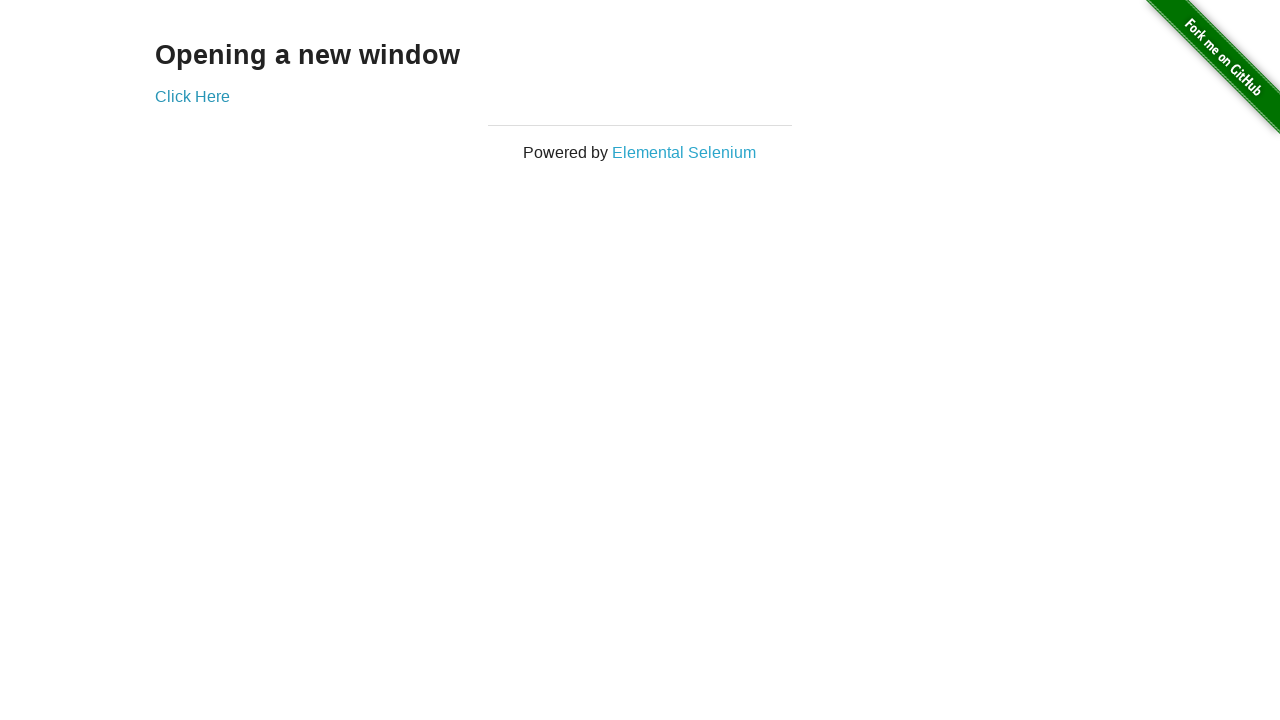

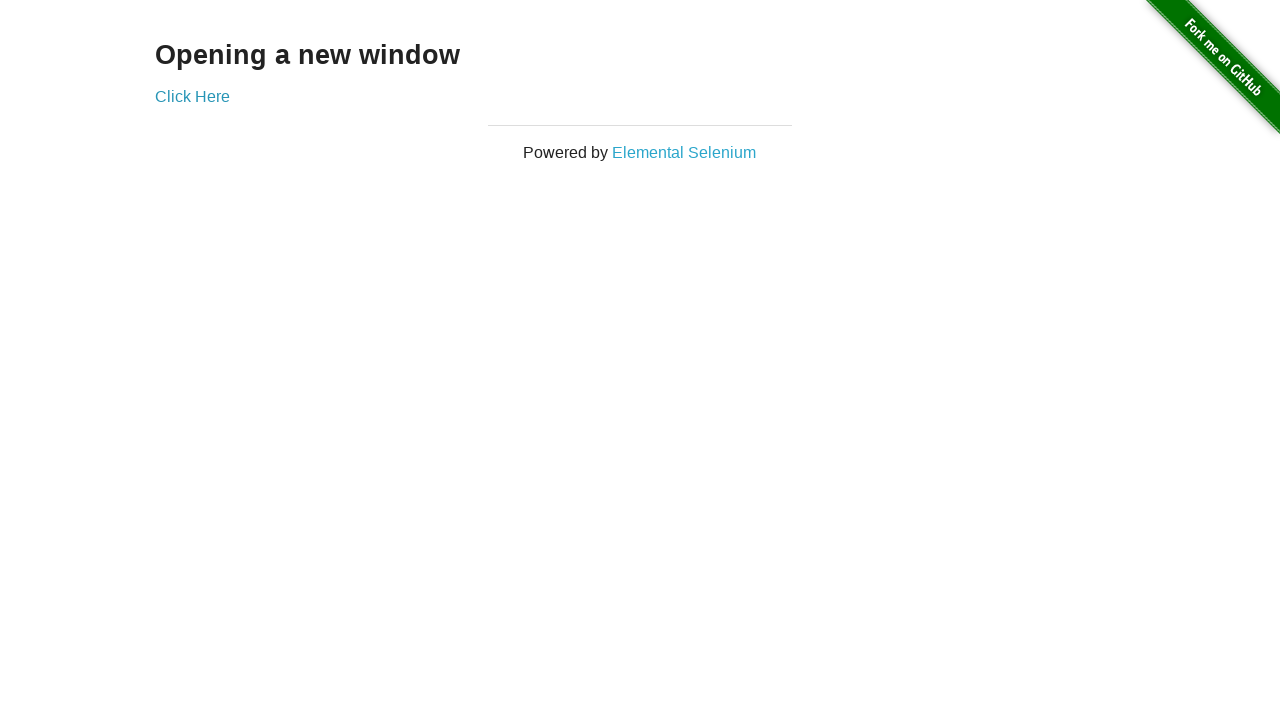